Tests sorting a data table by the First Name column in descending order and verifies the column is properly sorted

Starting URL: https://the-internet.herokuapp.com/

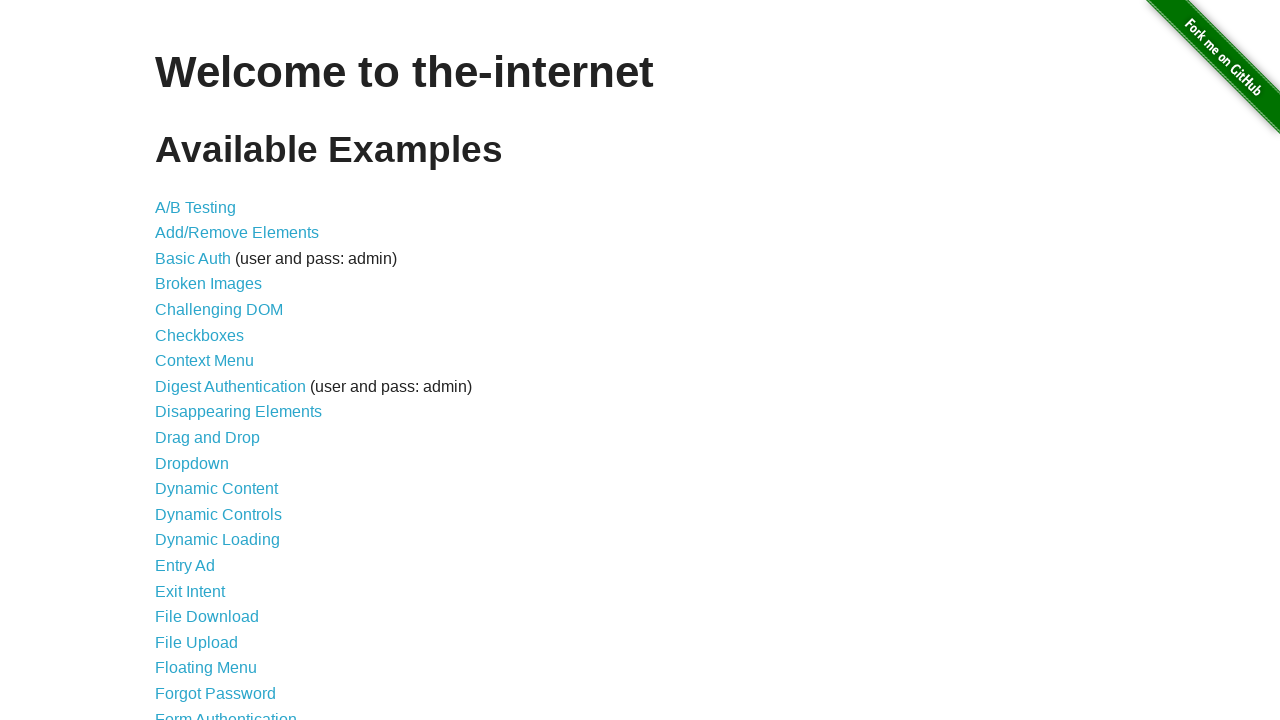

Clicked on Sortable Data Tables link at (230, 574) on a[href='/tables']
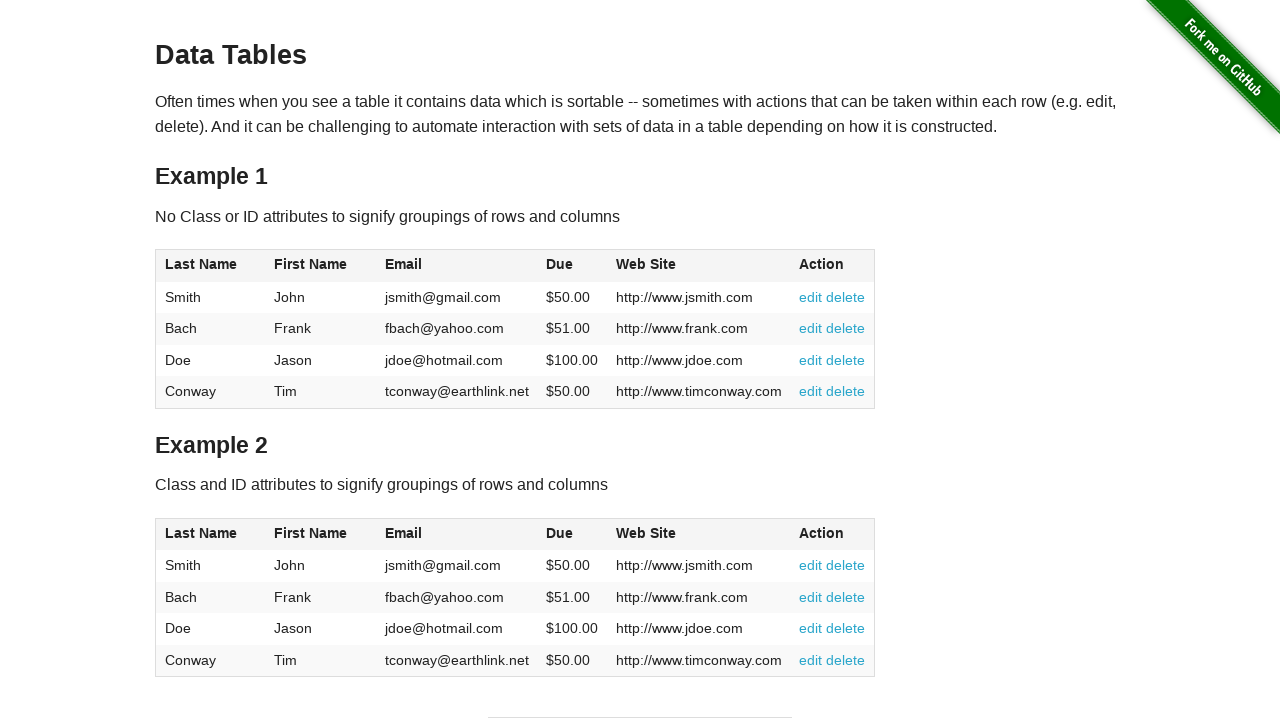

Sortable data tables page loaded
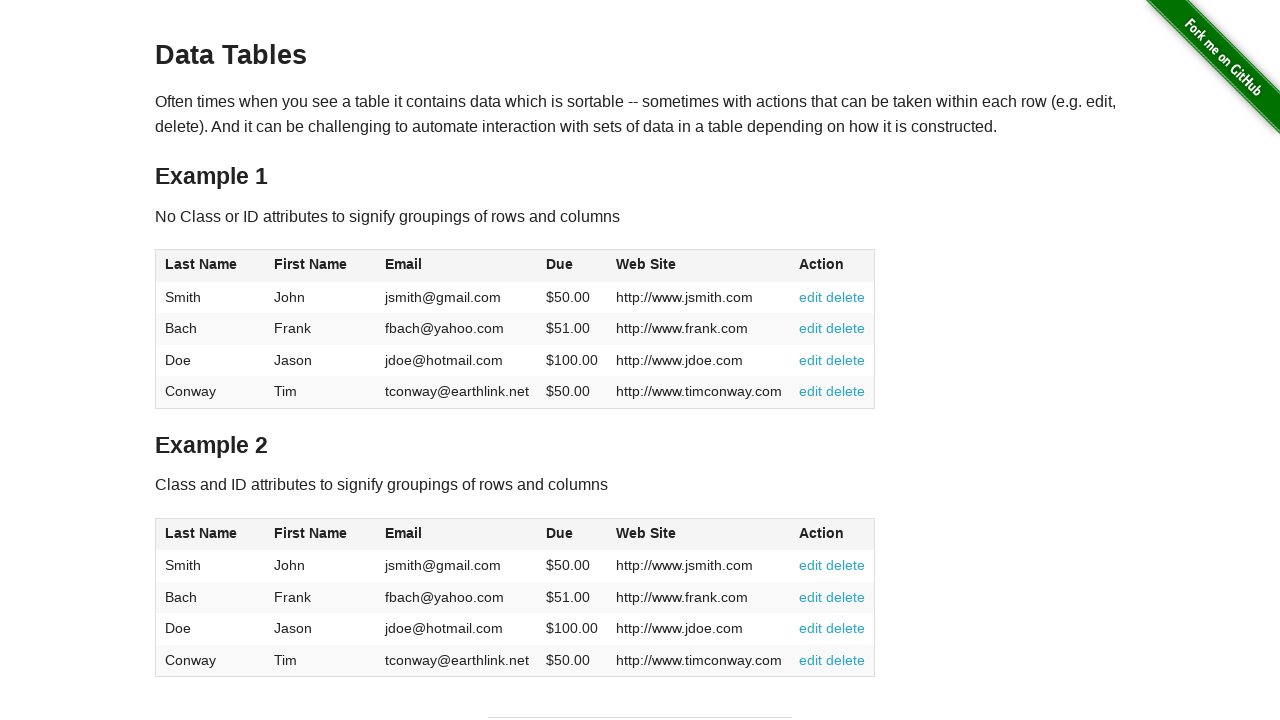

Clicked on First Name column header to sort ascending at (321, 266) on #table1 thead th:nth-child(2)
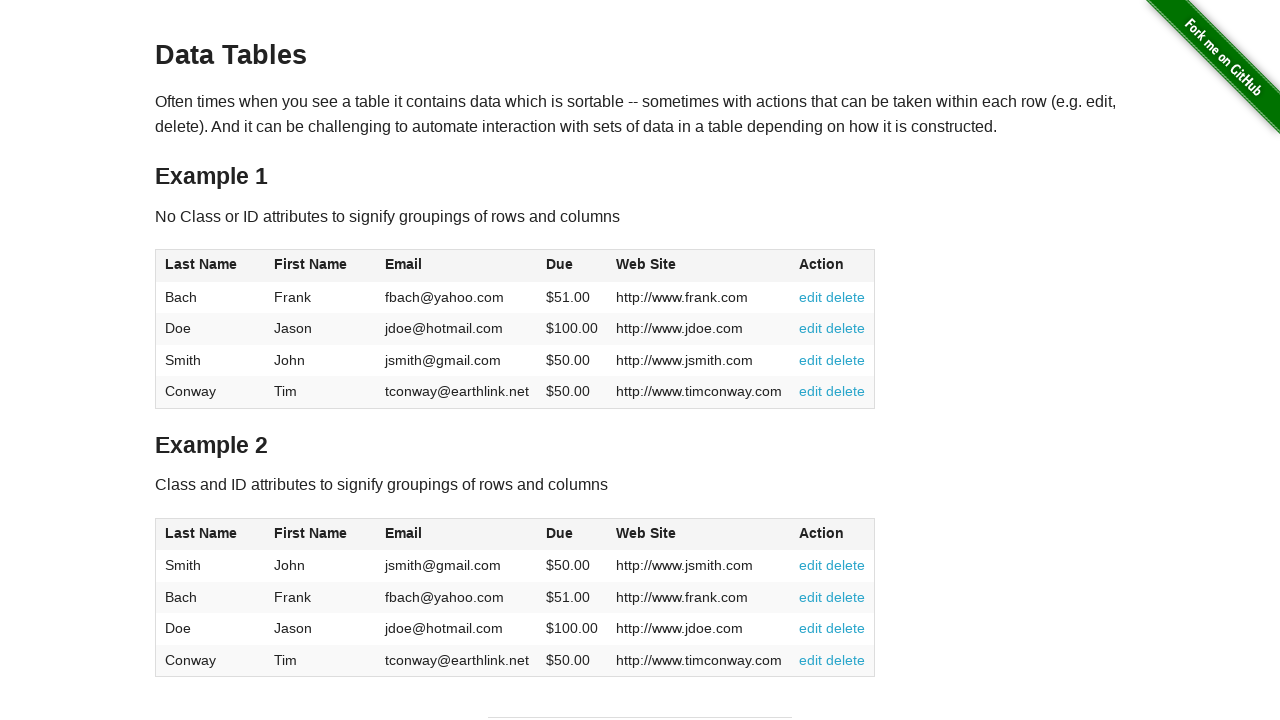

First Name column header shows ascending sort indicator
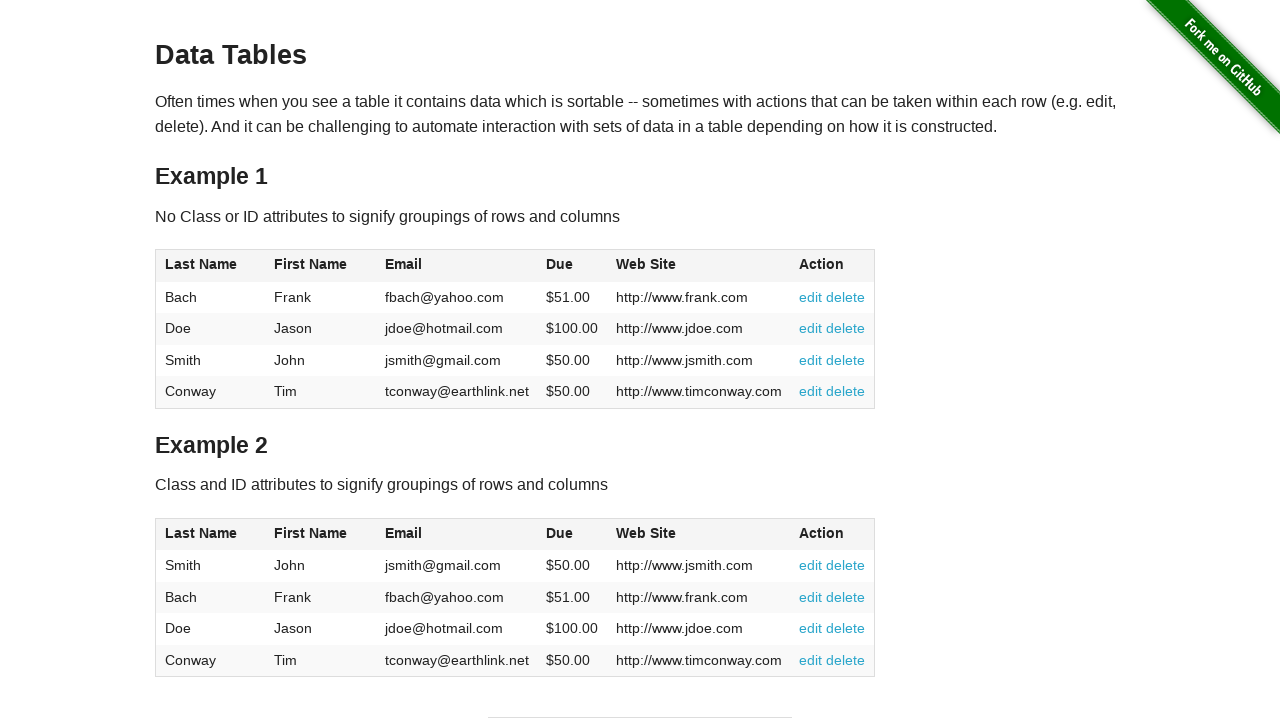

Clicked on First Name column header again to sort descending at (321, 266) on #table1 thead th:nth-child(2)
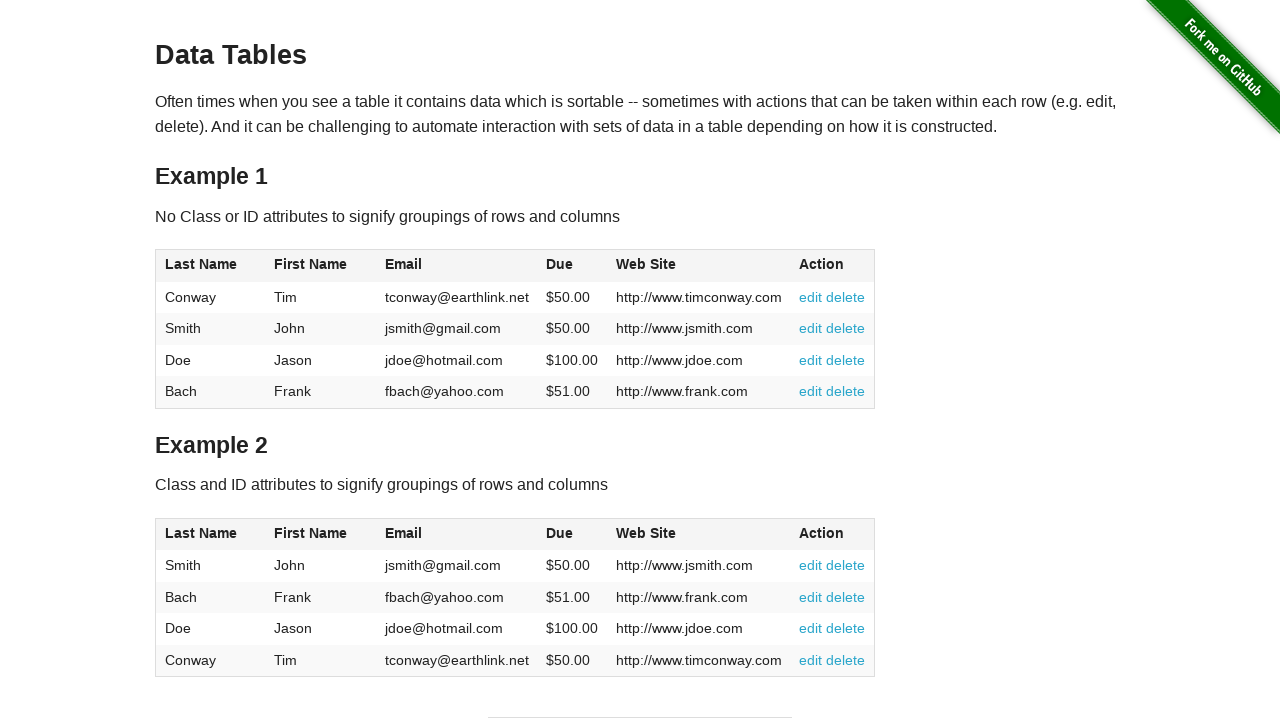

First Name column is now sorted in descending order
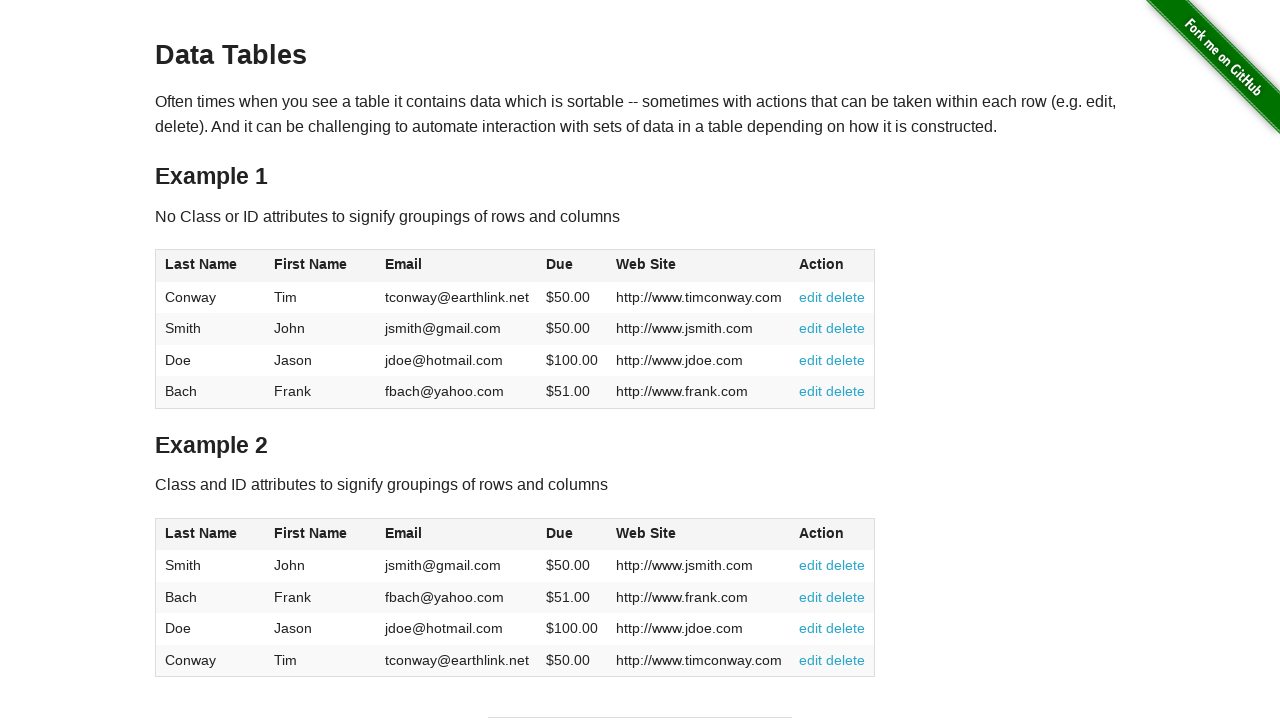

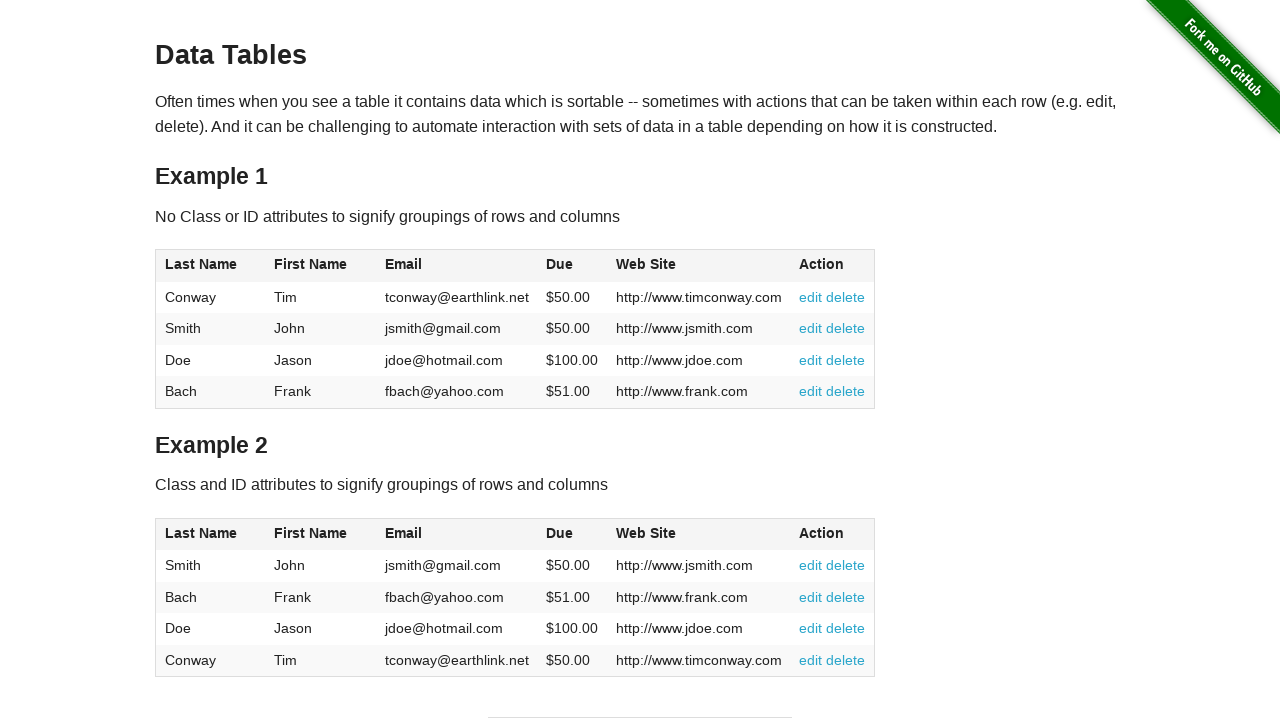